Tests static dropdown selection functionality by selecting options using three different methods: by index, by visible text, and by value from a currency dropdown on a practice website.

Starting URL: https://rahulshettyacademy.com/dropdownsPractise/

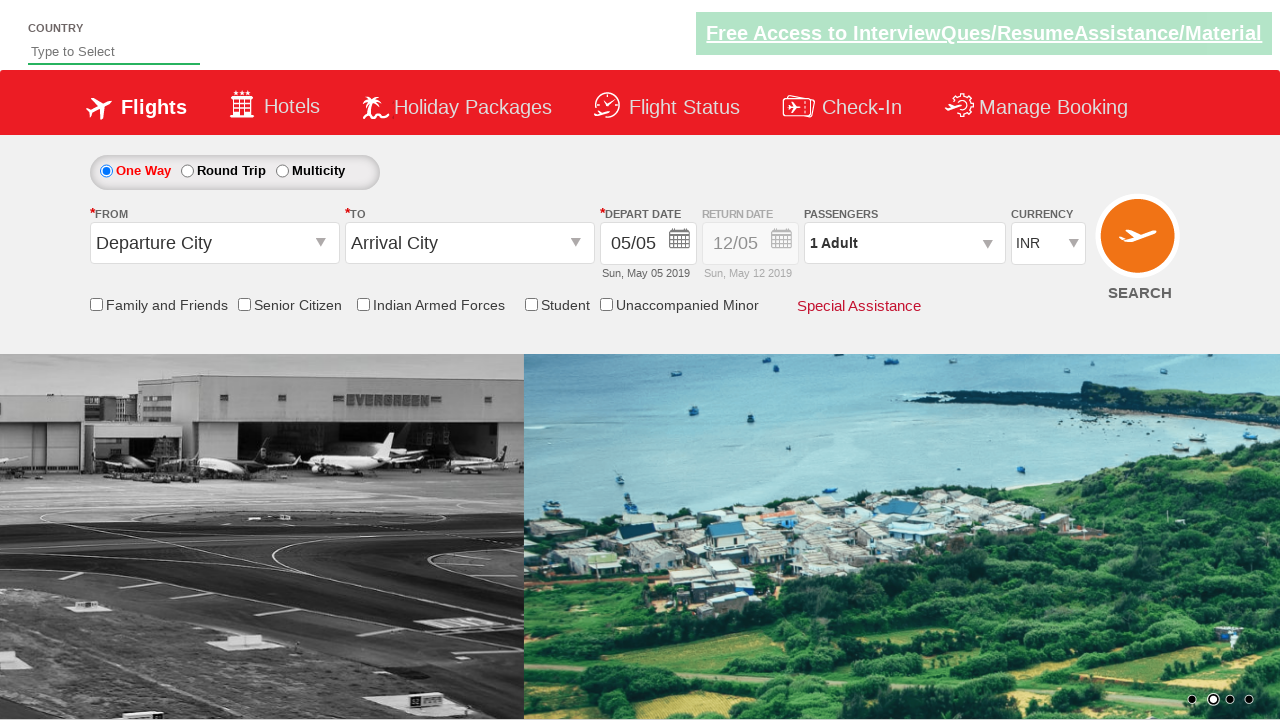

Located the currency dropdown element
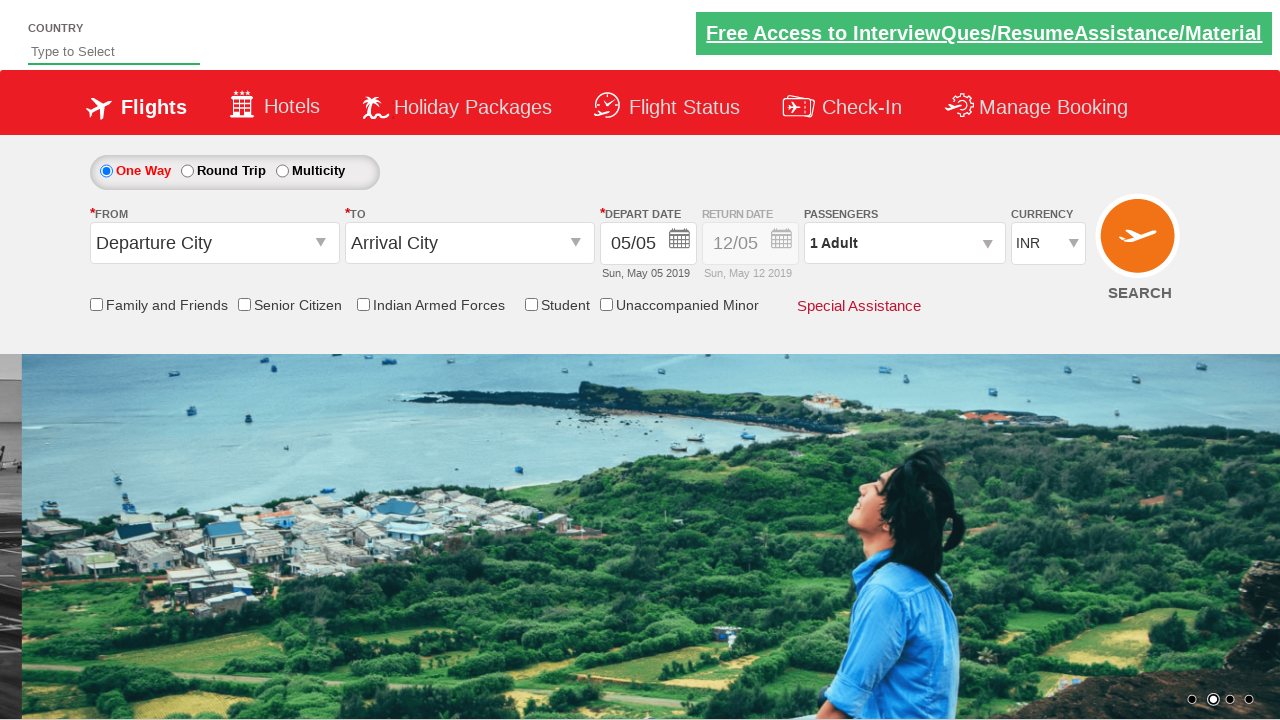

Selected 4th option in currency dropdown by index on #ctl00_mainContent_DropDownListCurrency
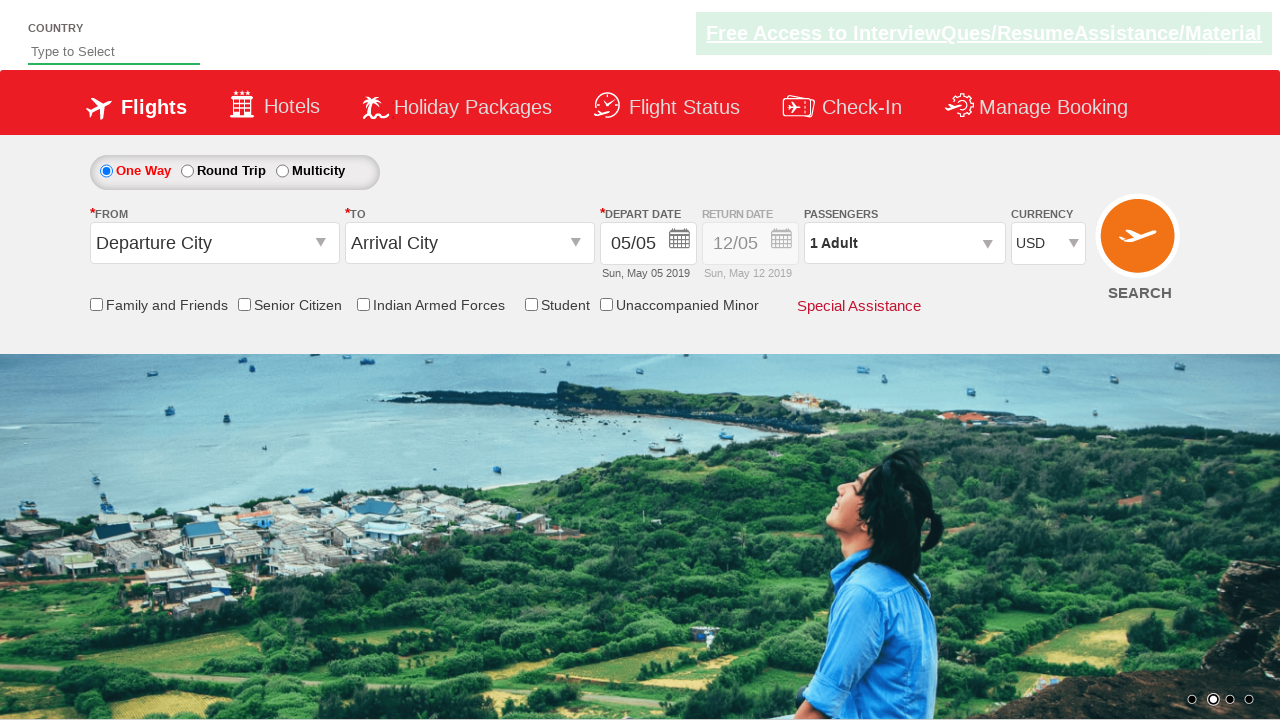

Selected AED currency by visible text on #ctl00_mainContent_DropDownListCurrency
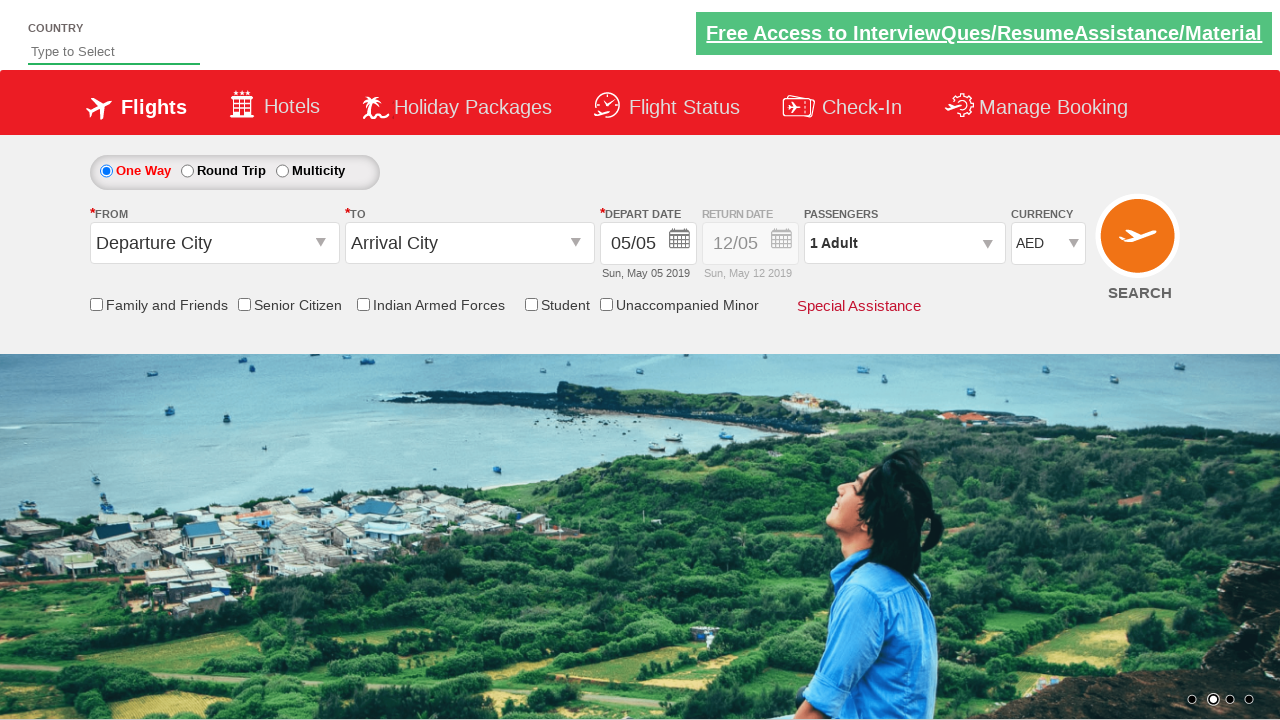

Selected INR currency by value on #ctl00_mainContent_DropDownListCurrency
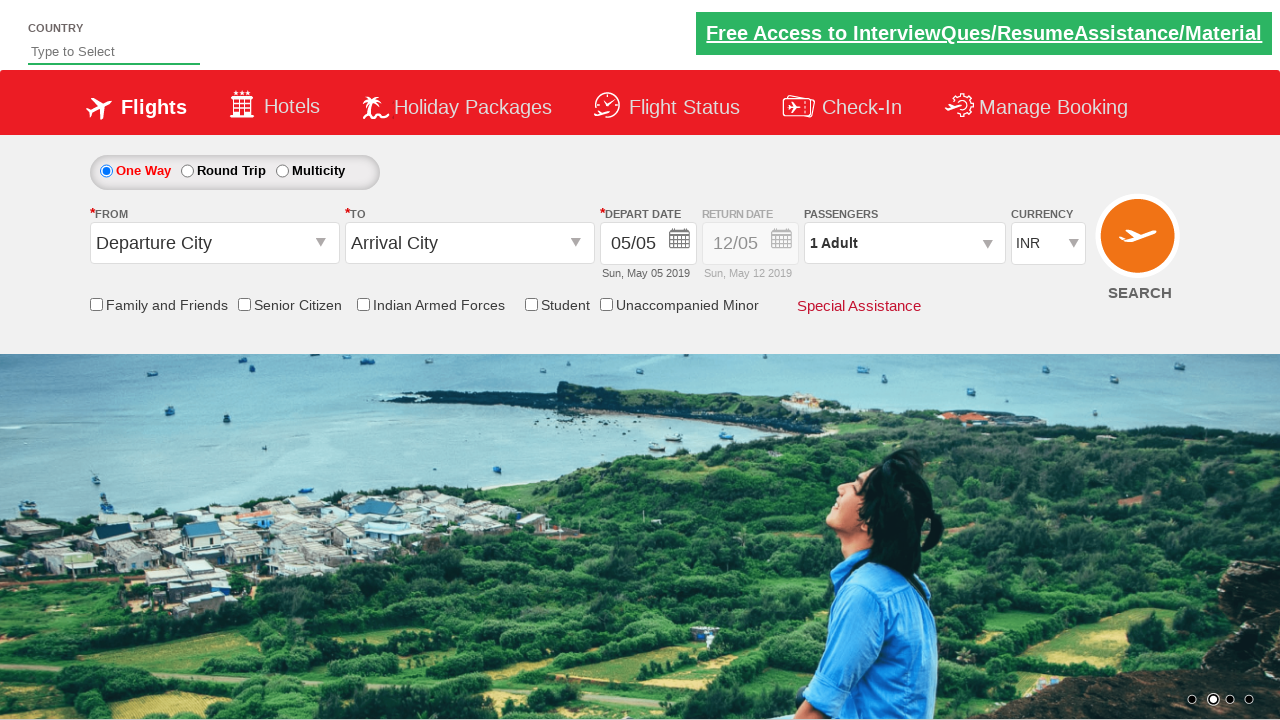

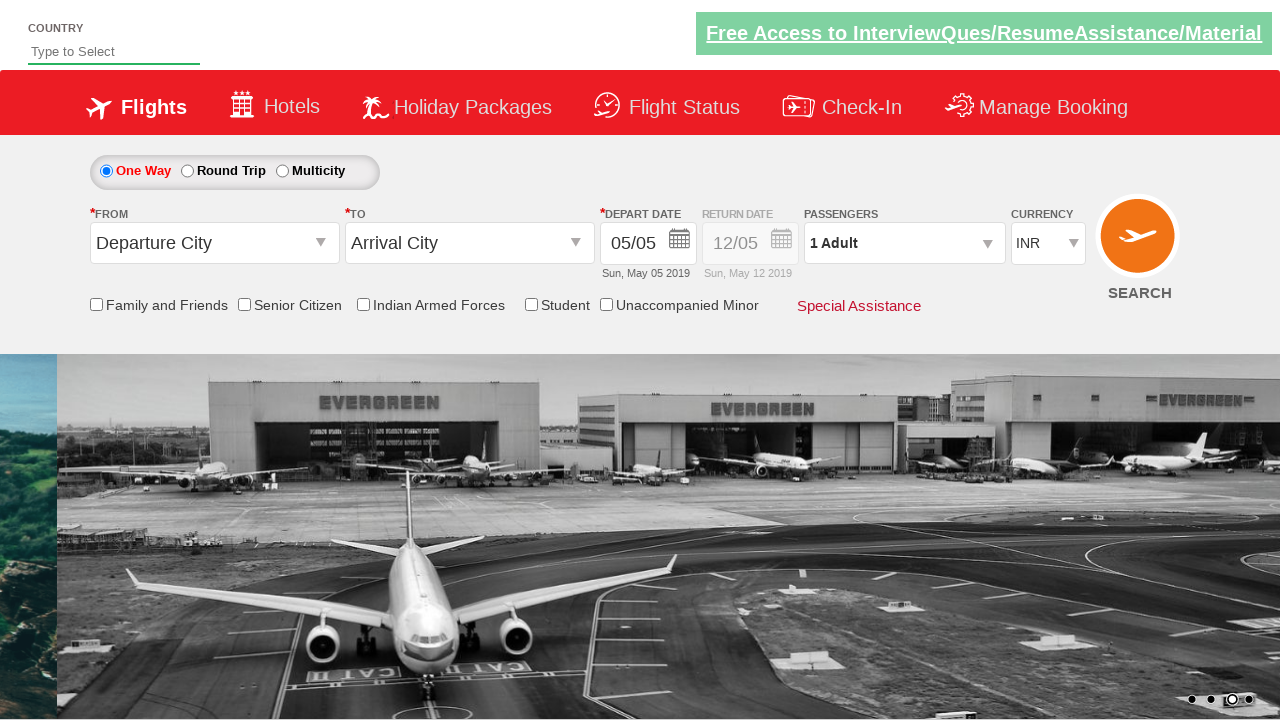